Tests checkbox interaction by navigating to an HTML tutorial page and randomly selecting two checkboxes from a group of sports-related checkboxes.

Starting URL: http://www.tizag.com/htmlT/htmlcheckboxes.php

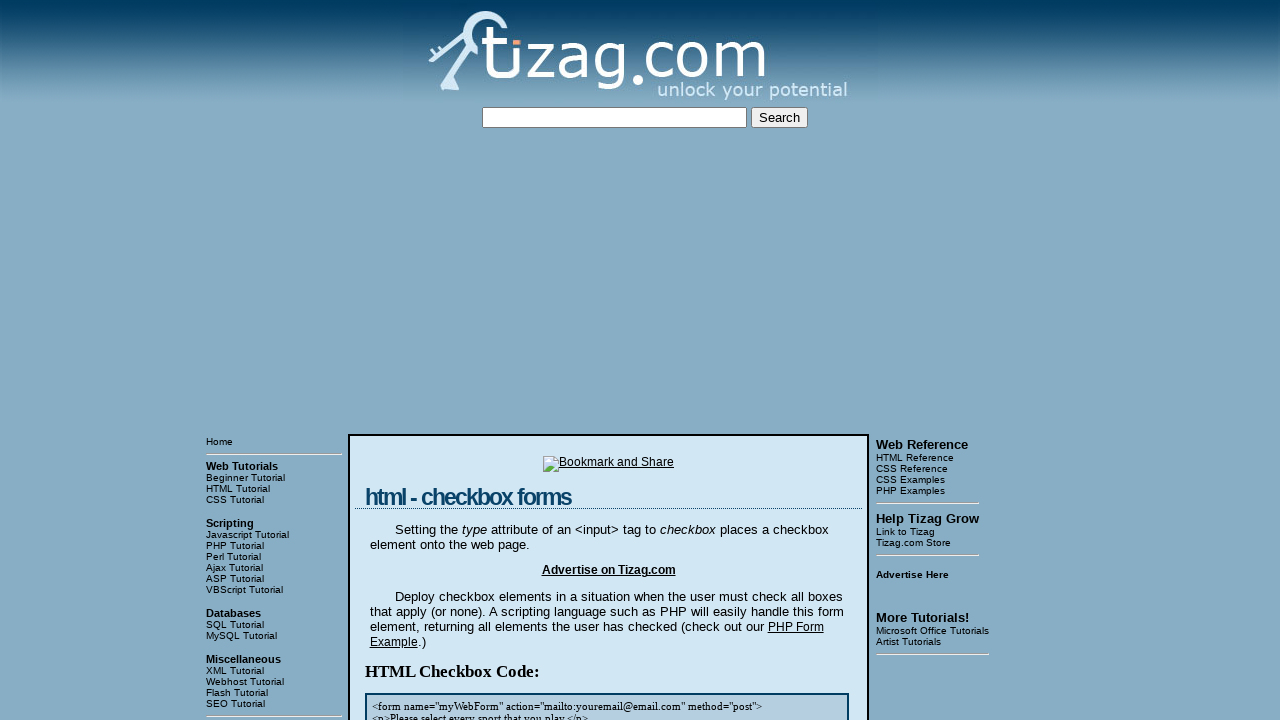

Navigated to HTML checkboxes tutorial page
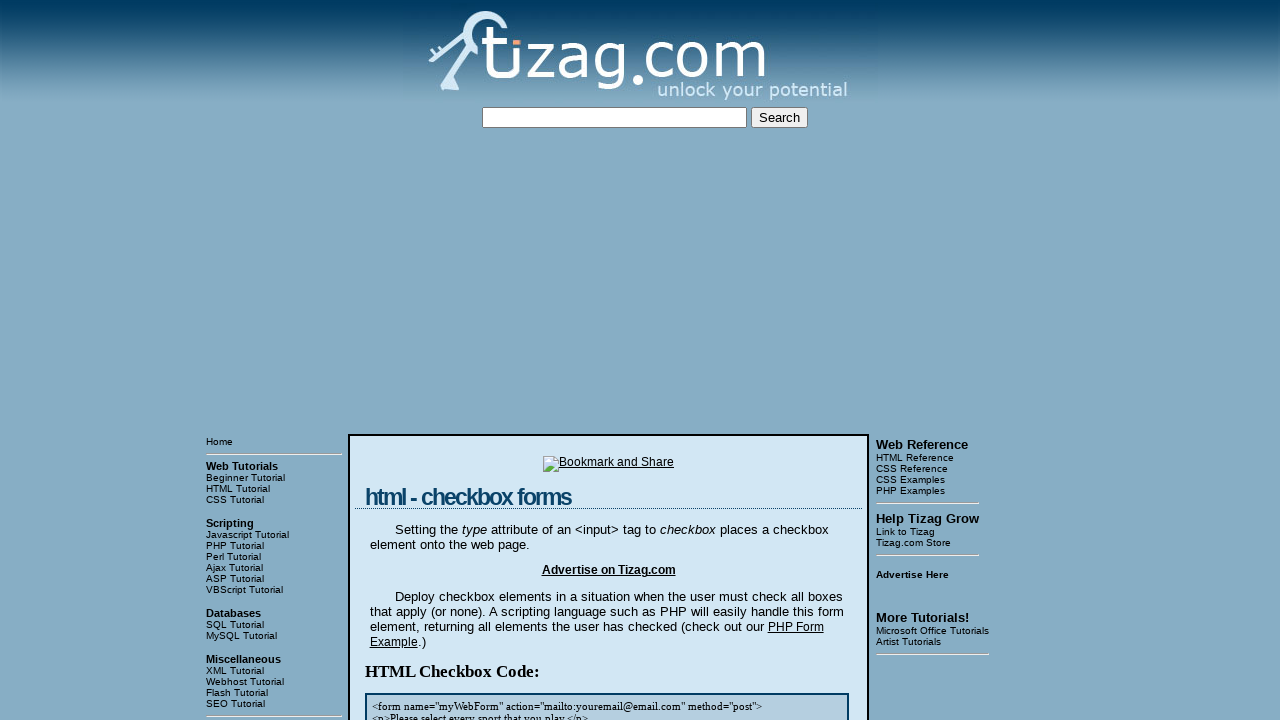

Sports checkboxes became visible
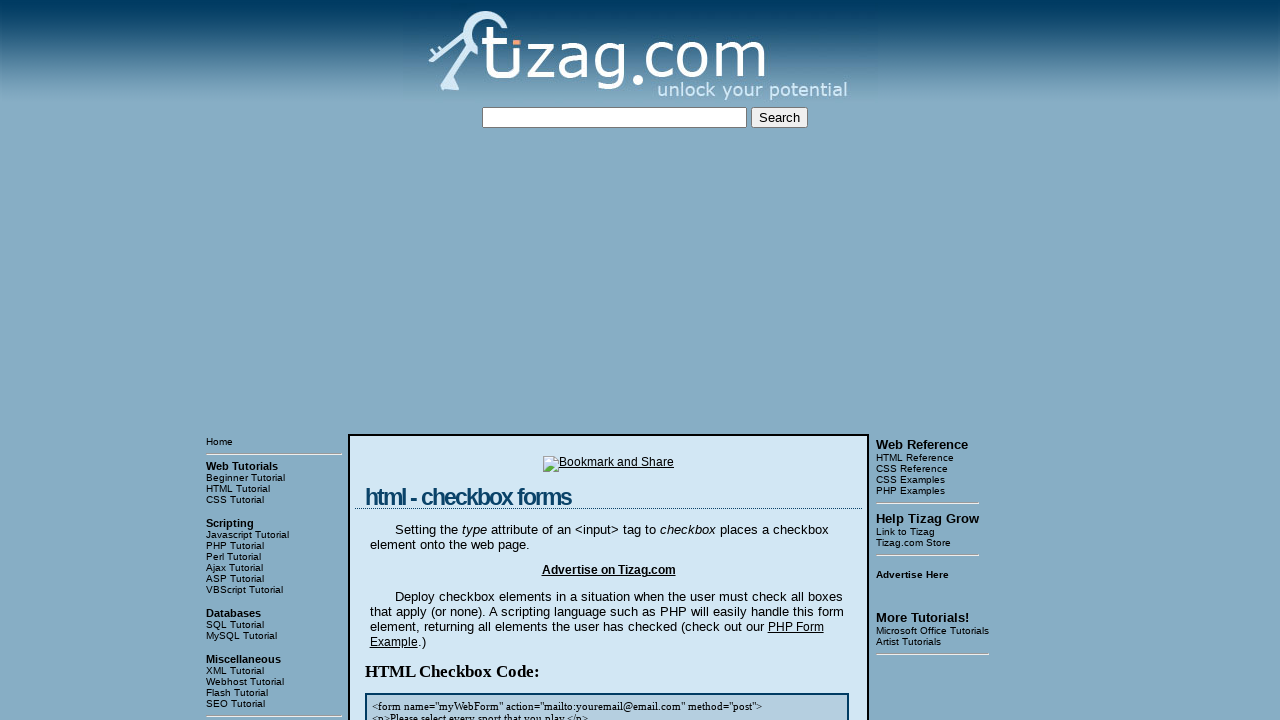

Retrieved all 8 sports checkboxes
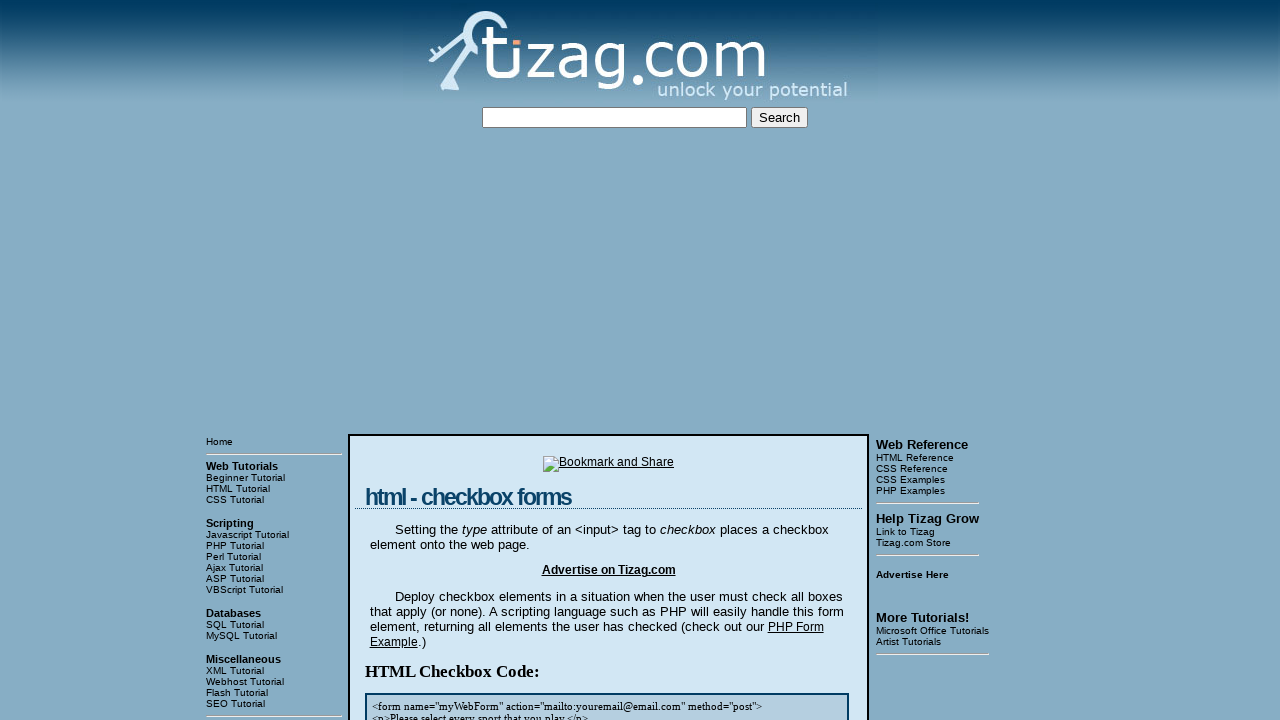

Checked first random checkbox at index 3 at (444, 360) on xpath=//input[@name='sports'] >> nth=3
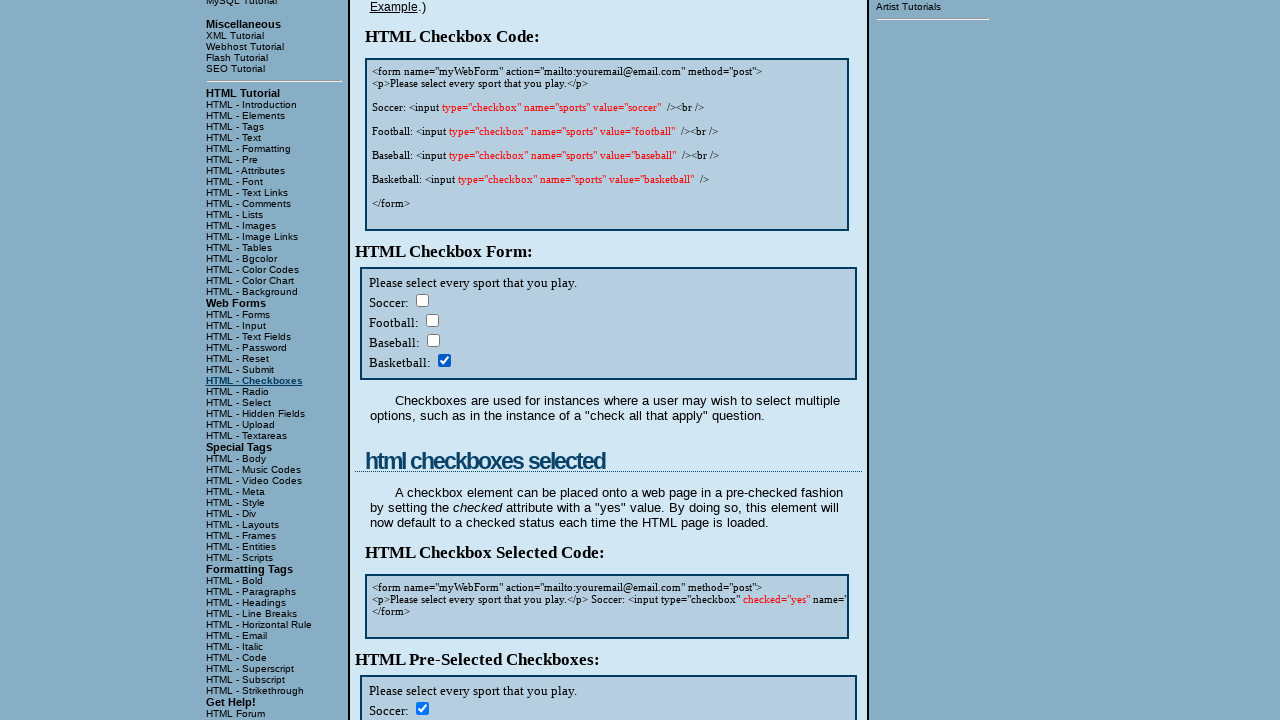

Checked second random checkbox at index 6 at (433, 360) on xpath=//input[@name='sports'] >> nth=6
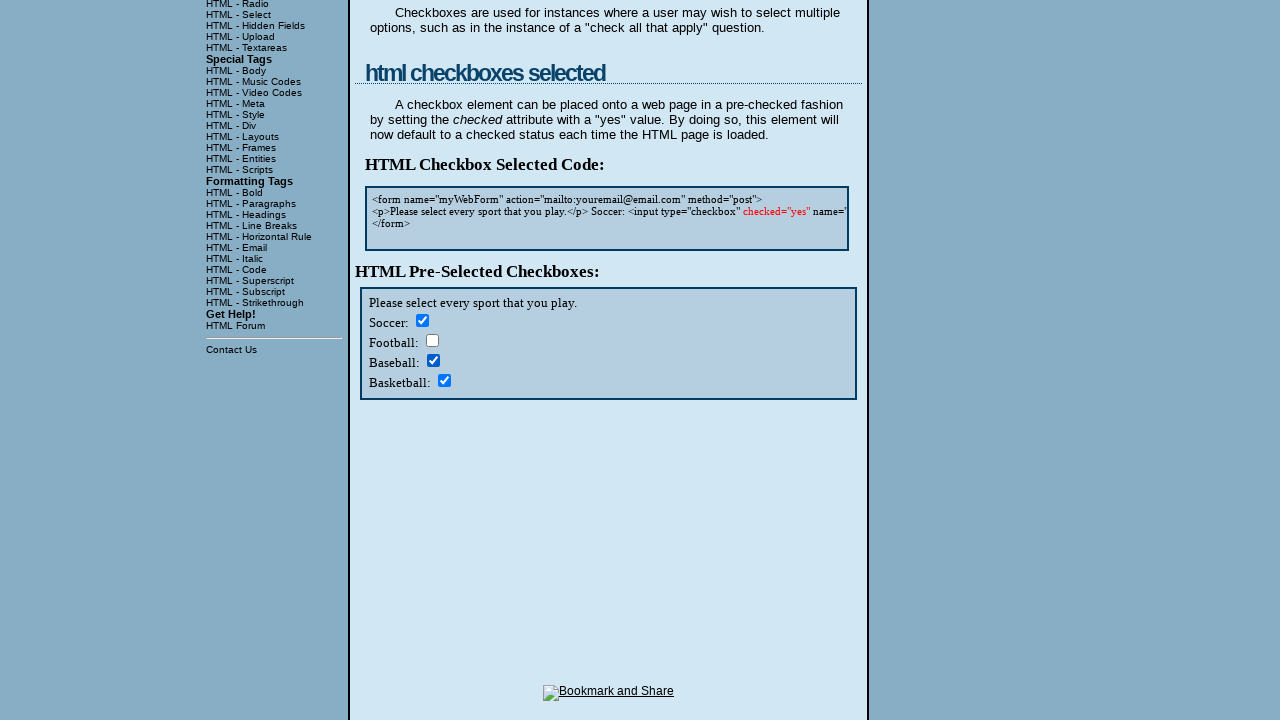

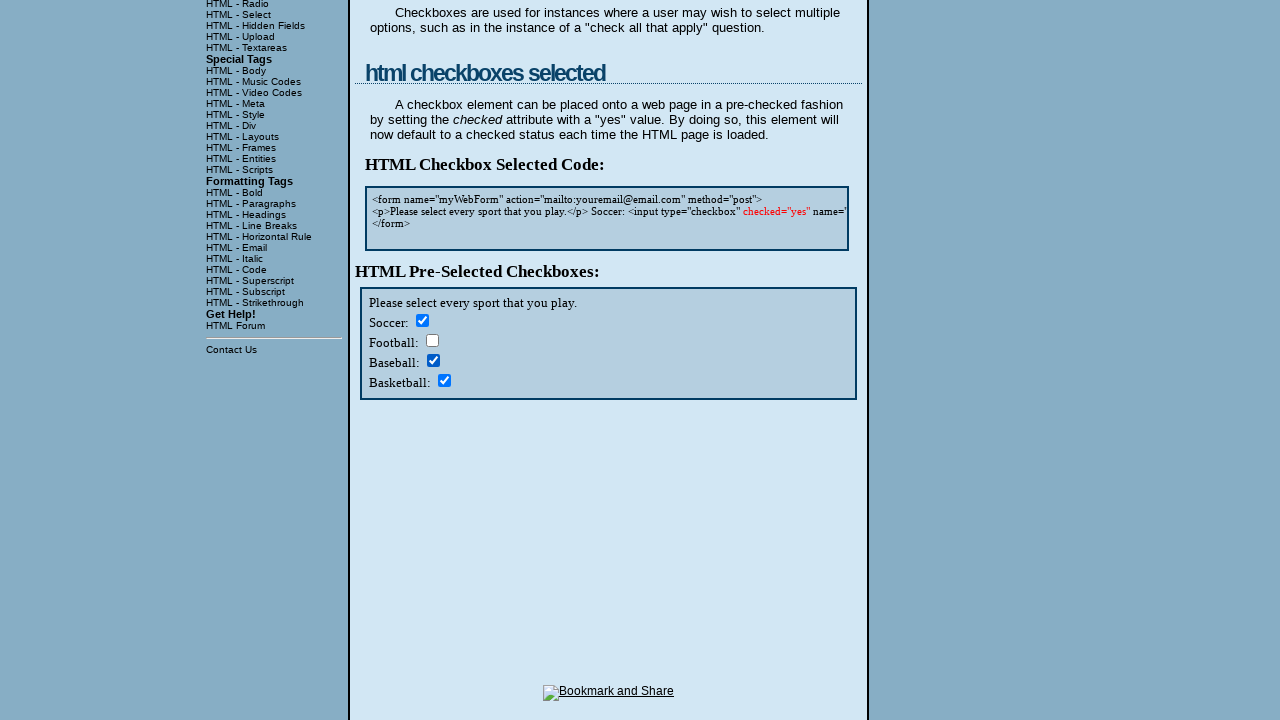